Tests the Pokedex search functionality by searching for a Pokemon and verifying the results are displayed

Starting URL: https://pokedex.org/

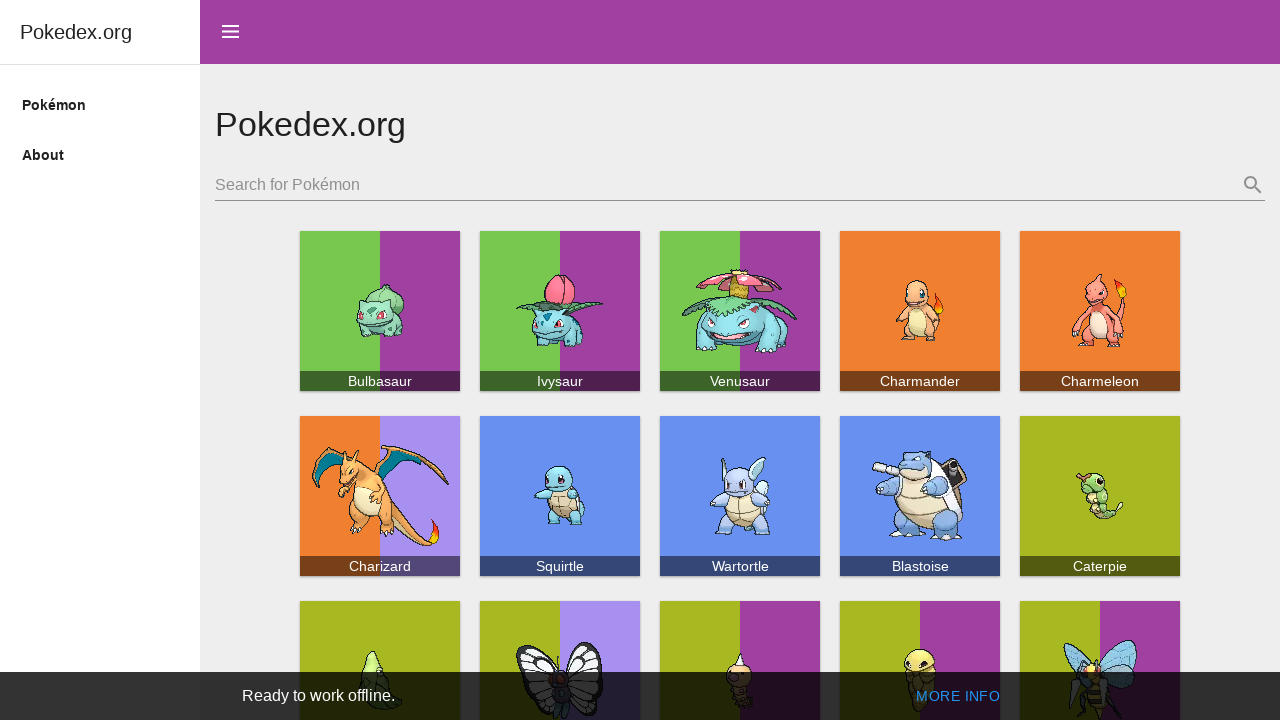

Filled search bar with 'Pikachu' on #monsters-search-bar
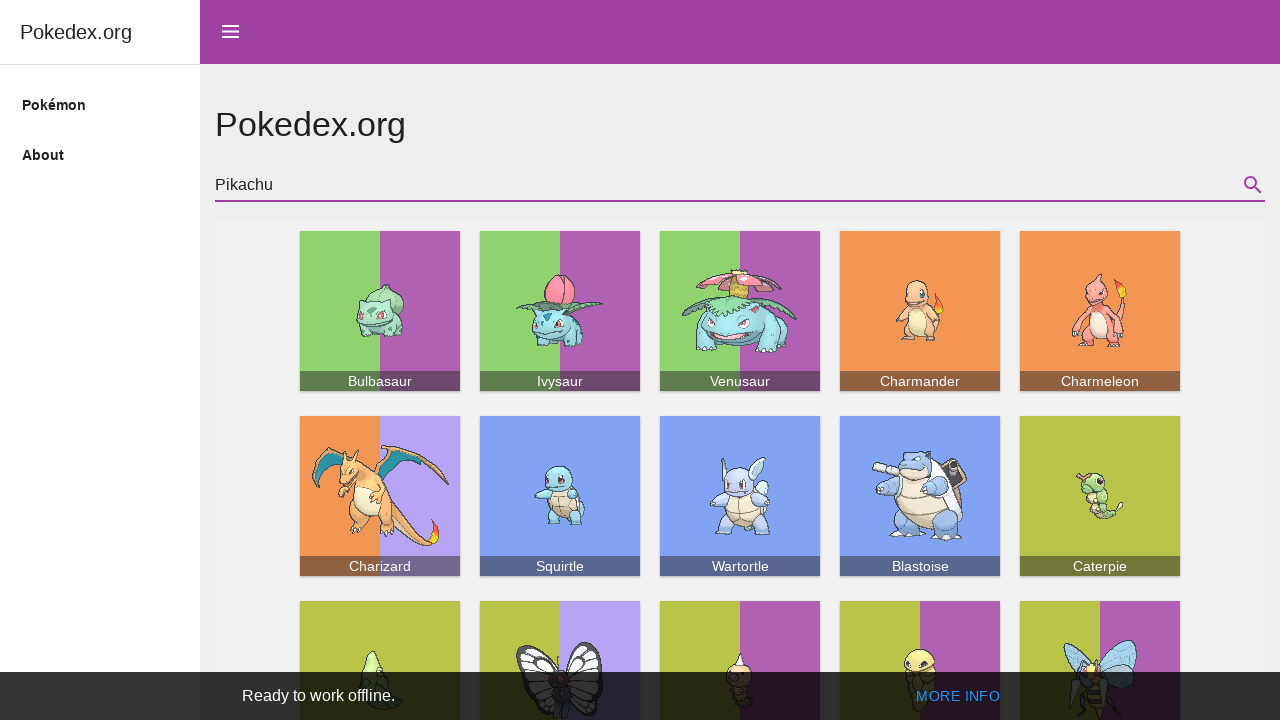

Pressed Enter to search for Pikachu on #monsters-search-bar
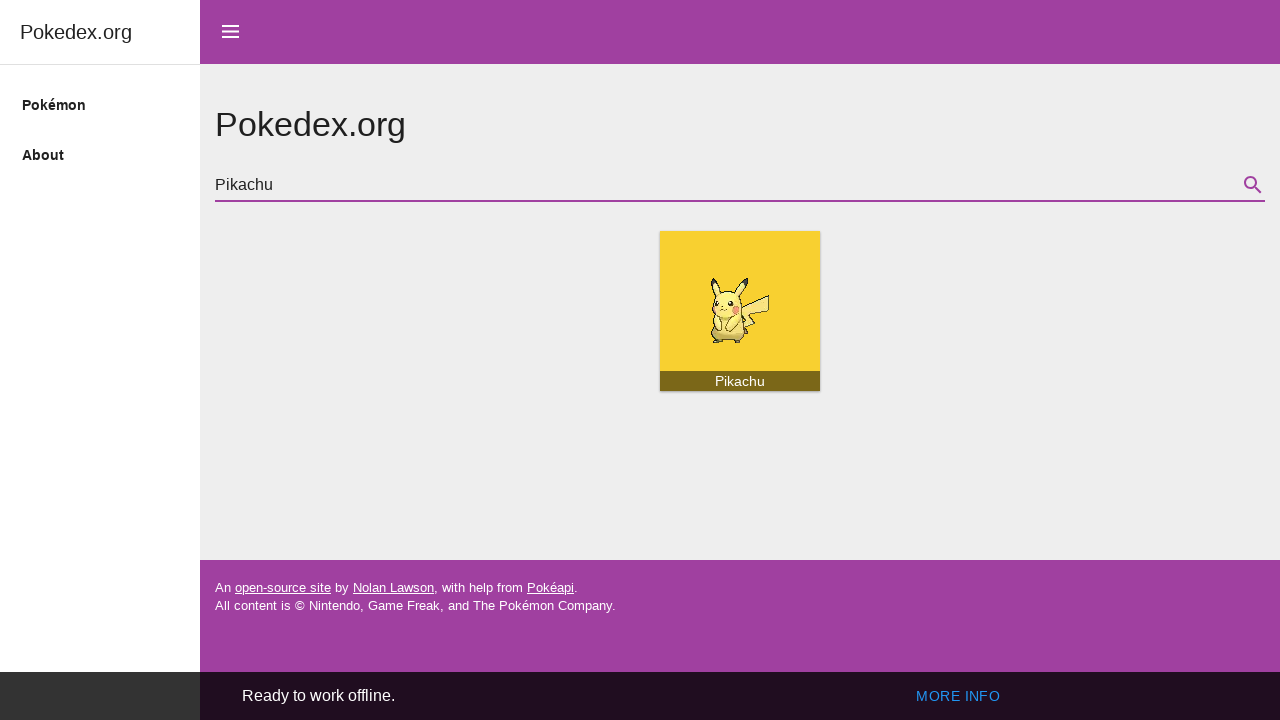

Waited for monsters list to load
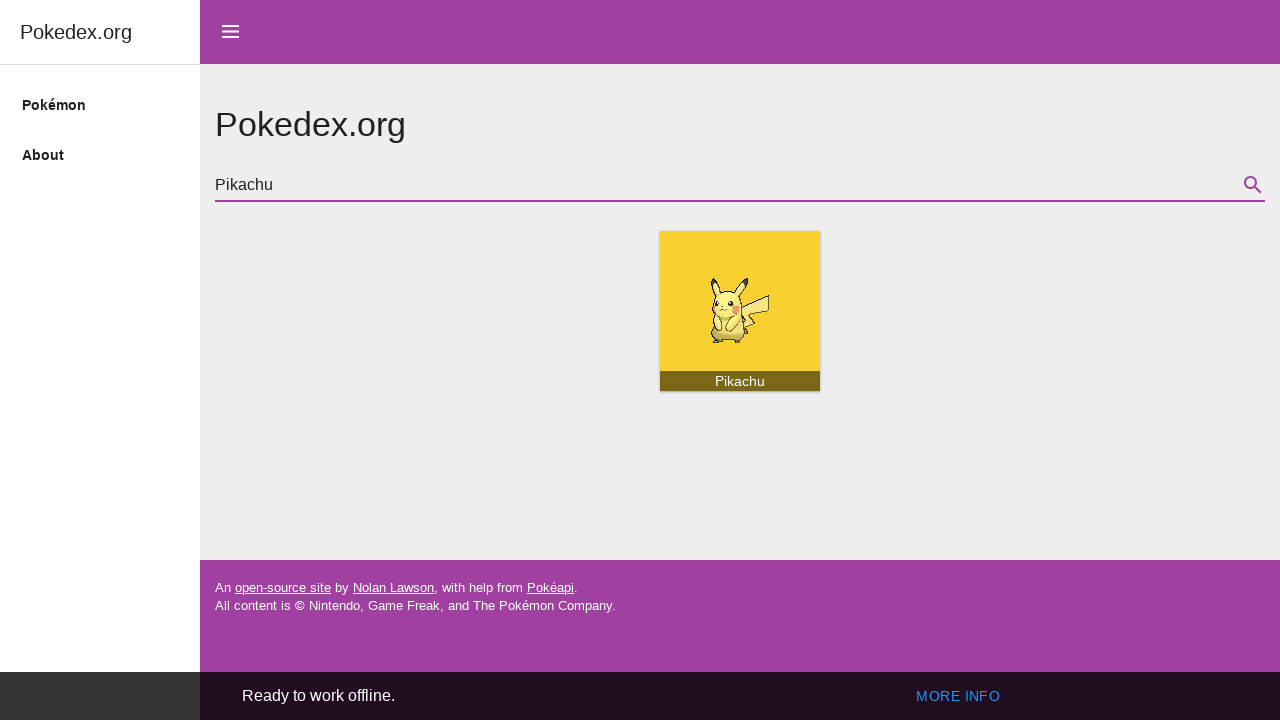

Located monsters list element
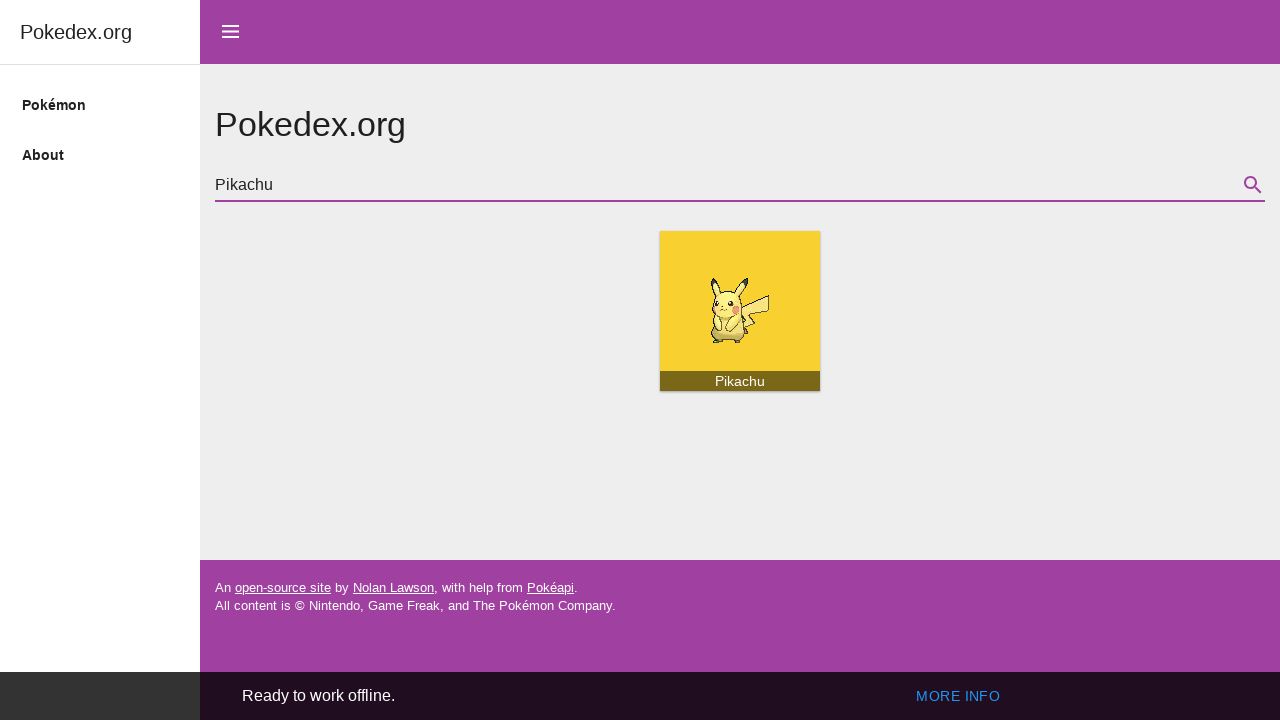

Verified that search results contain at least one Pokemon
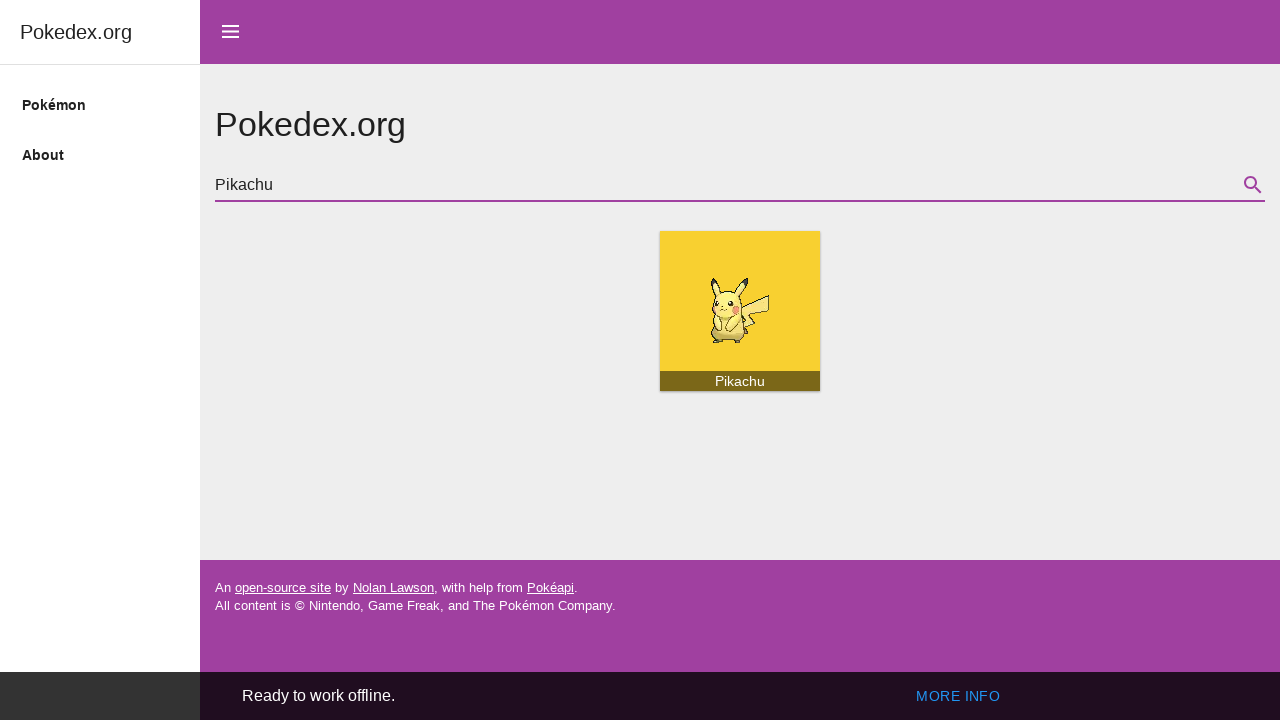

Verified that 'Pikachu' is displayed in the first search result
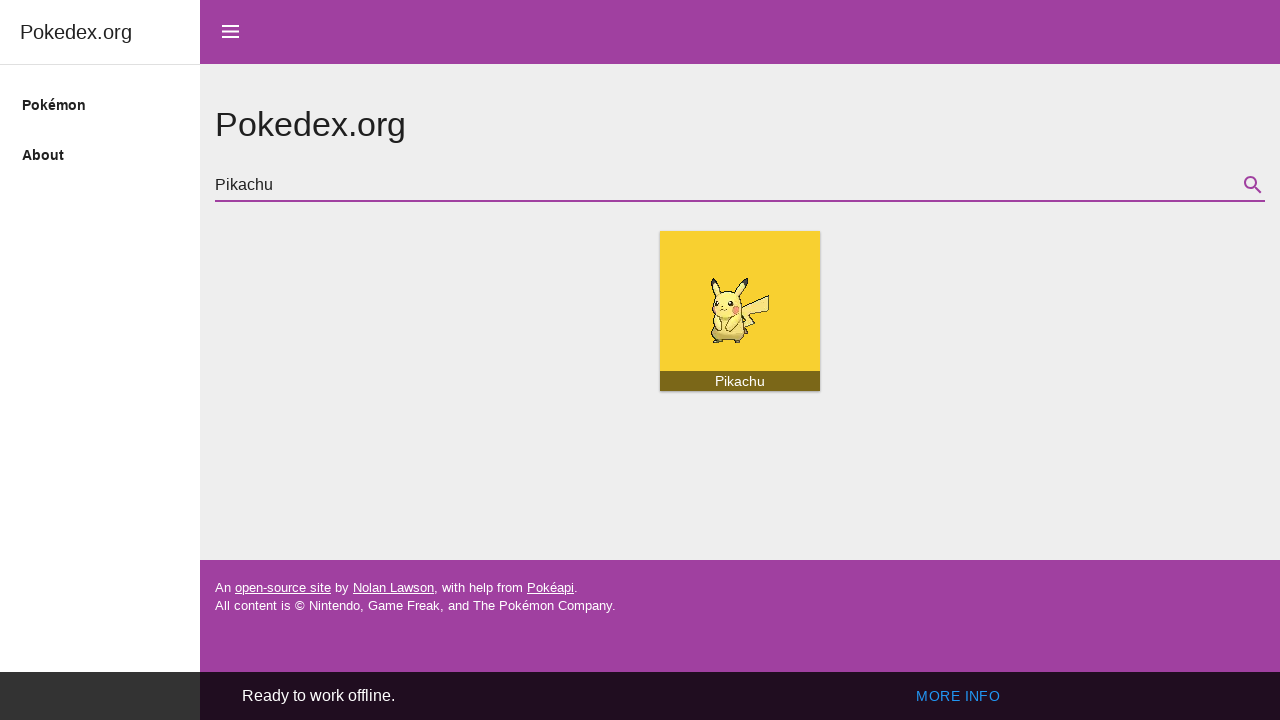

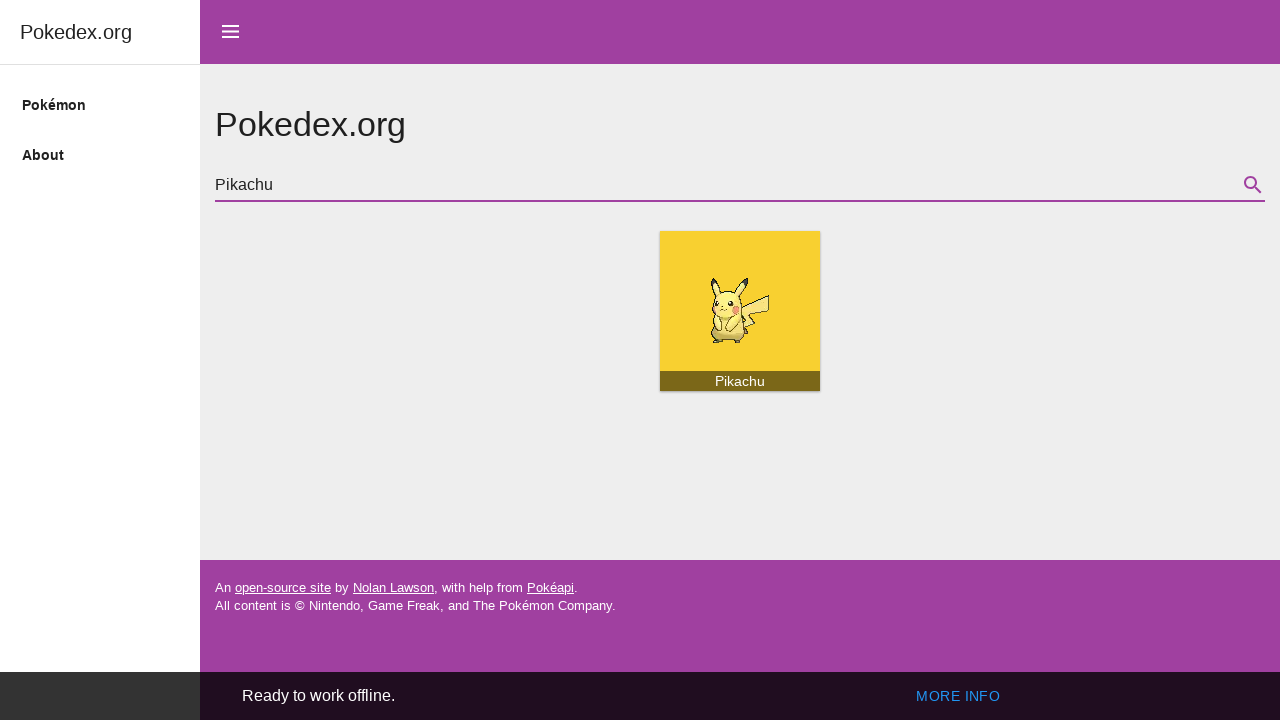